Tests right-click context menu functionality by right-clicking on an element and verifying the context menu appears

Starting URL: http://swisnl.github.io/jQuery-contextMenu/demo.html

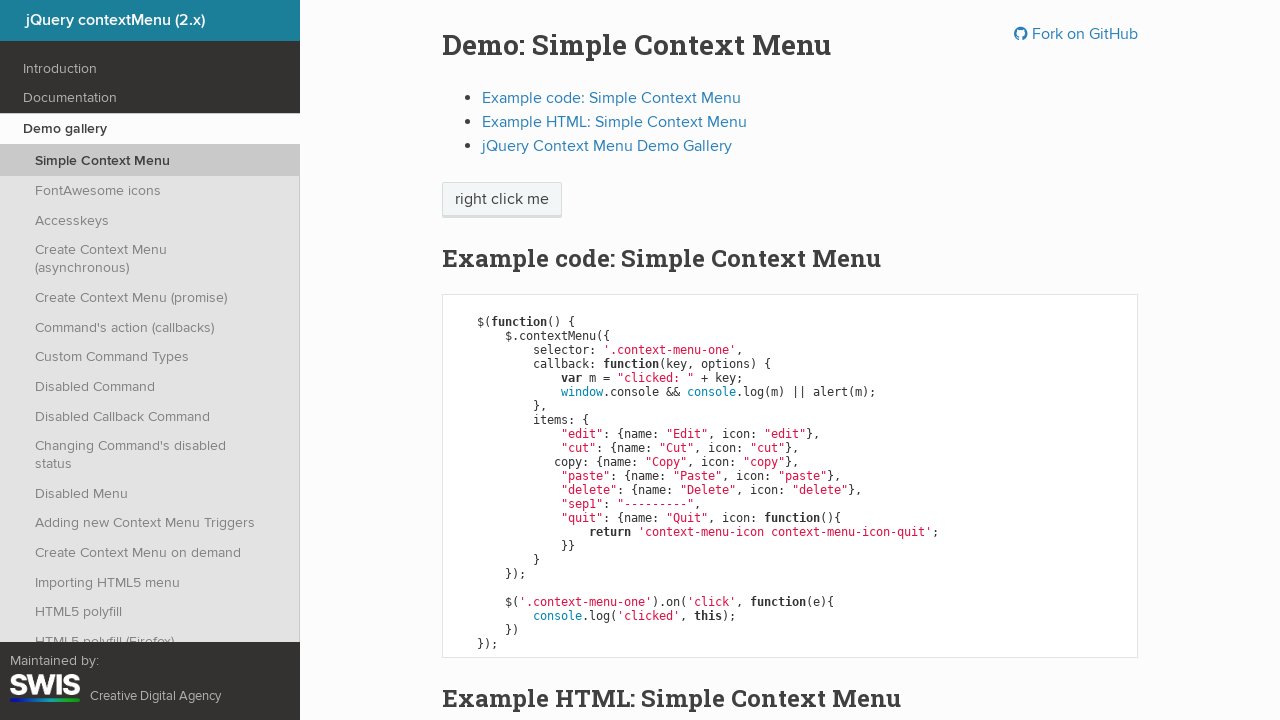

Waited for context menu target element to be present
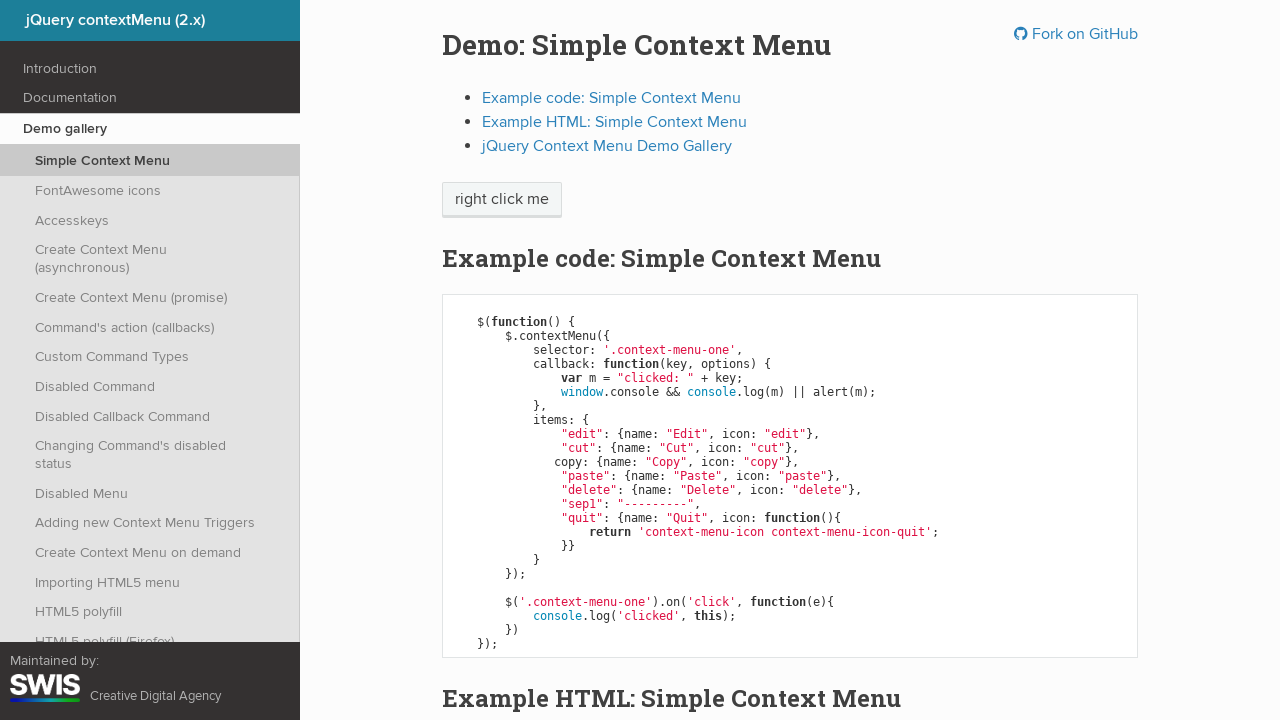

Right-clicked on the context menu target element at (502, 200) on .context-menu-one
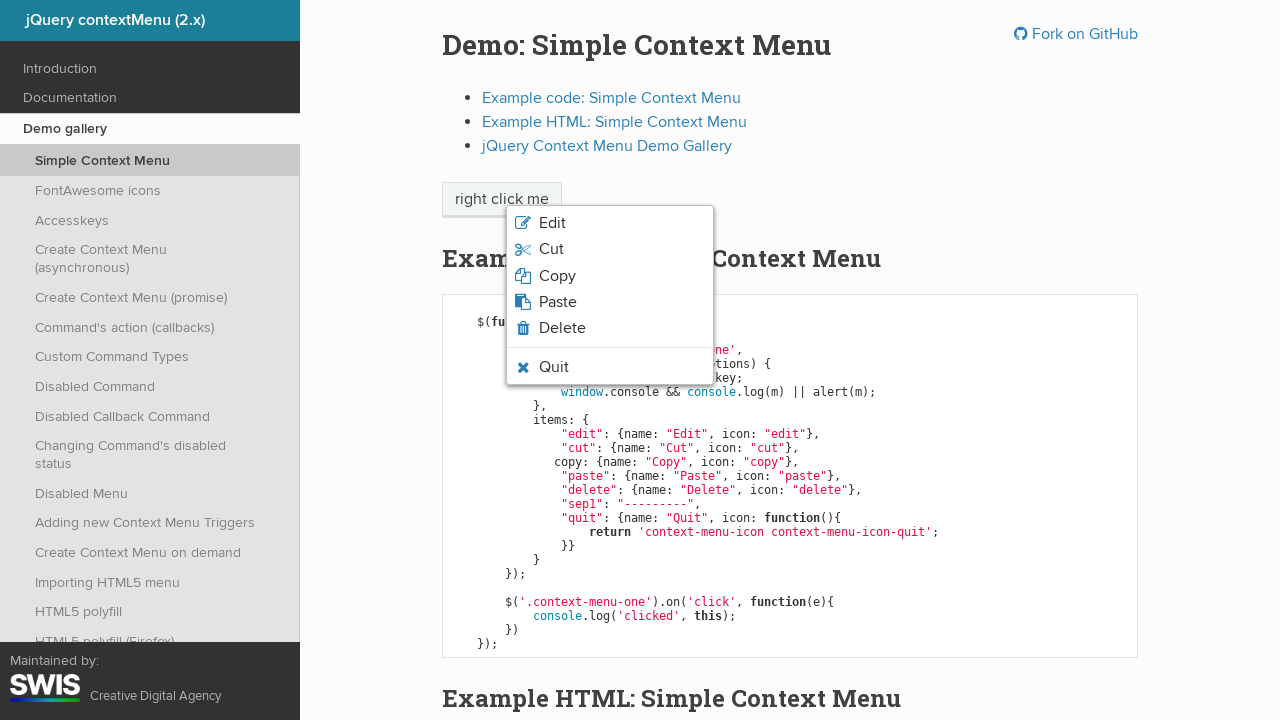

Context menu appeared with copy option visible
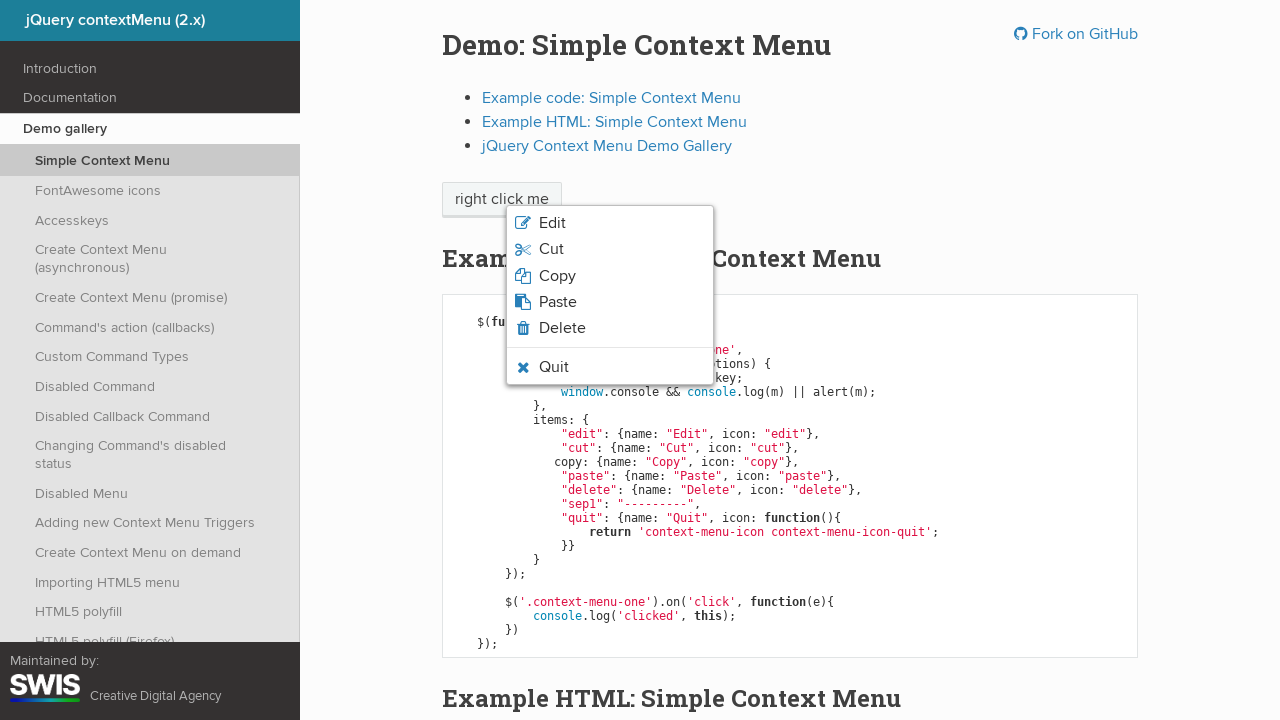

Retrieved copy option text: 'Copy'
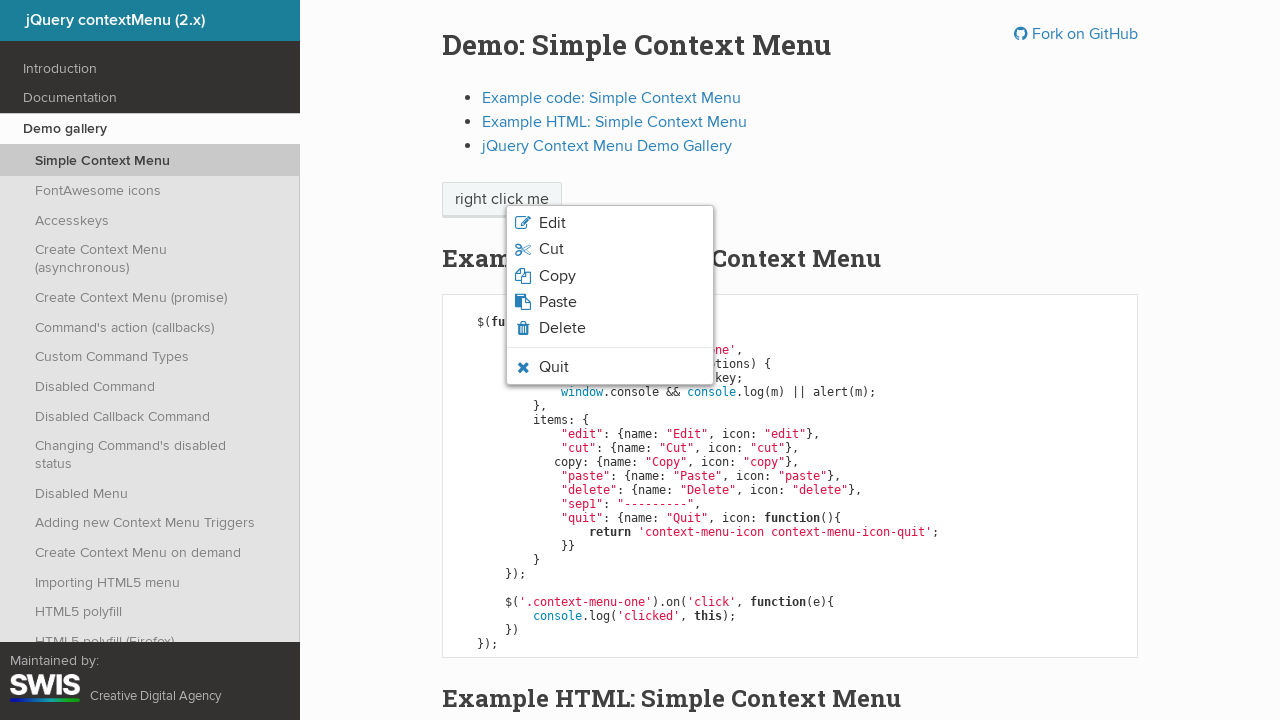

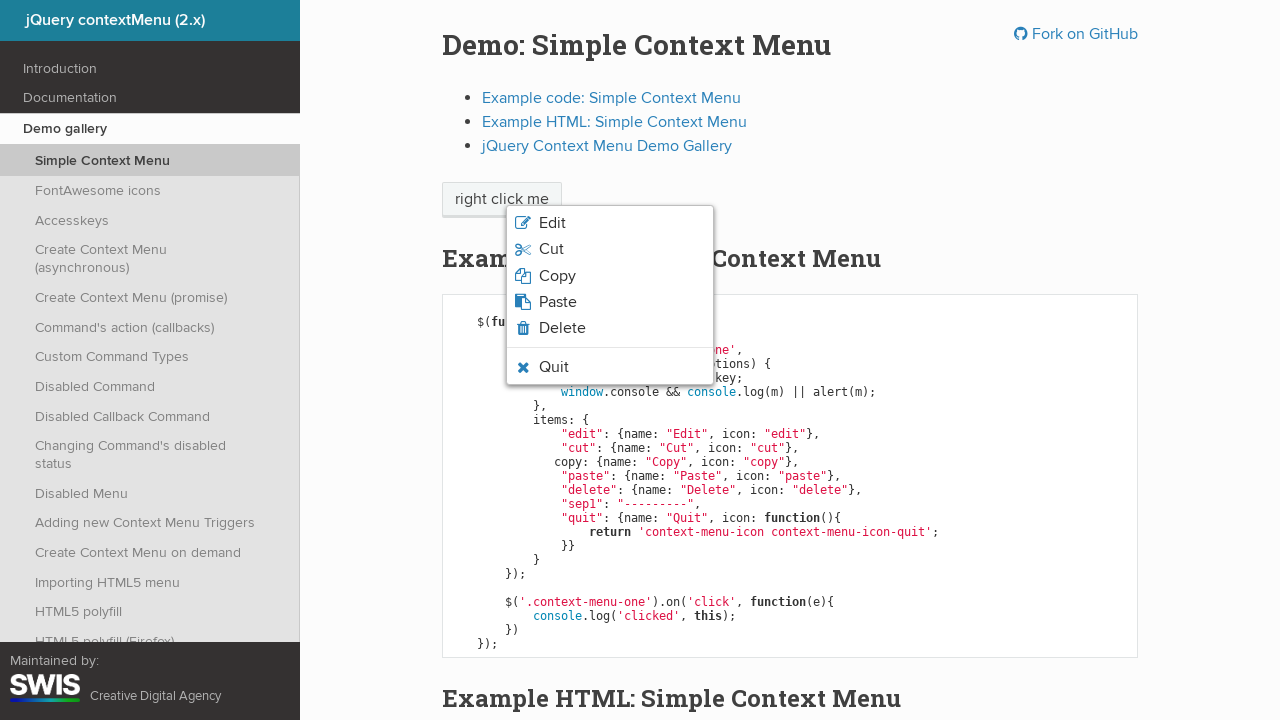